Navigates to the Conduit blog homepage and verifies that the Popular Tags section is displayed

Starting URL: https://conduit.bondaracademy.com/

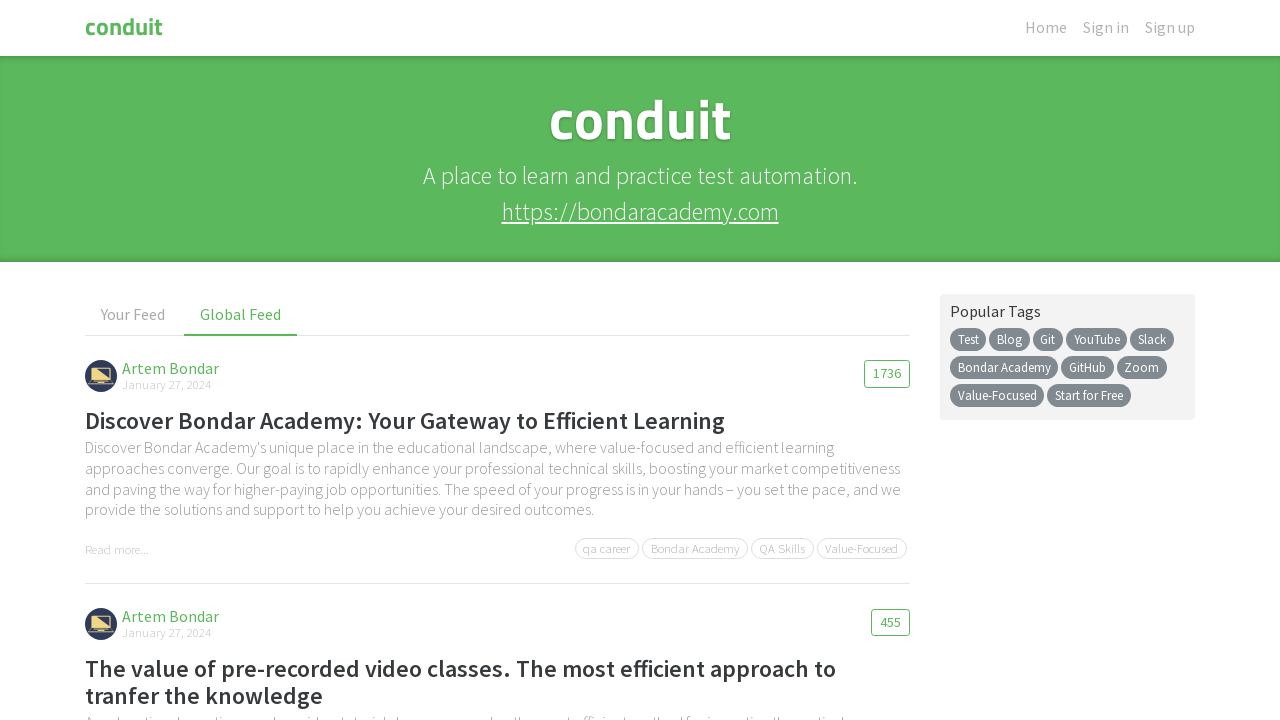

Navigated to Conduit blog homepage at https://conduit.bondaracademy.com/
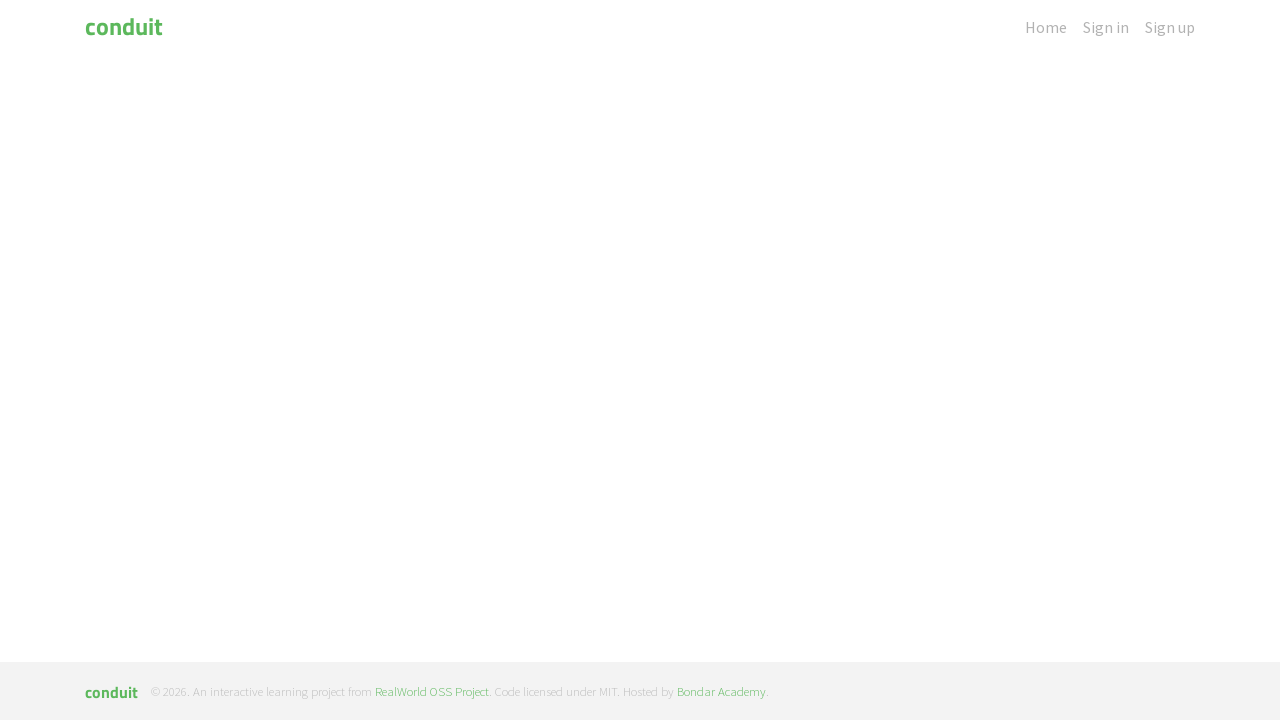

Popular Tags section loaded and visible
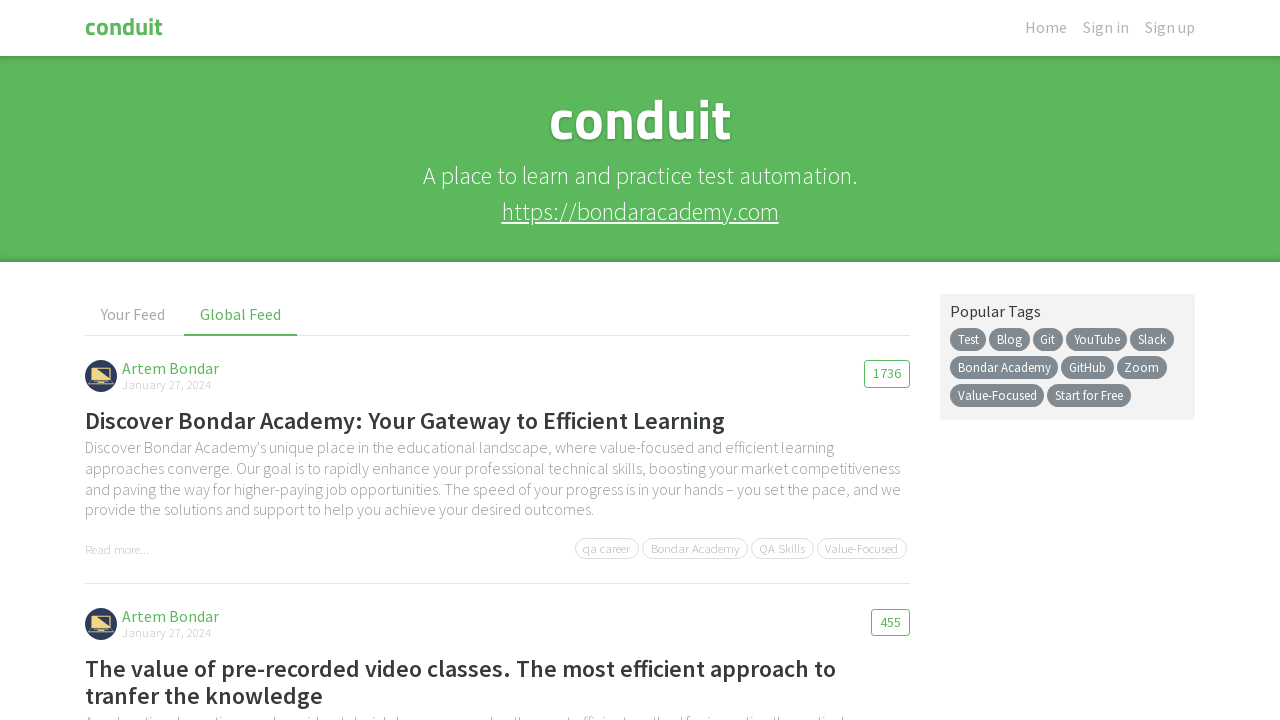

Verified that the Popular Tags section is displayed
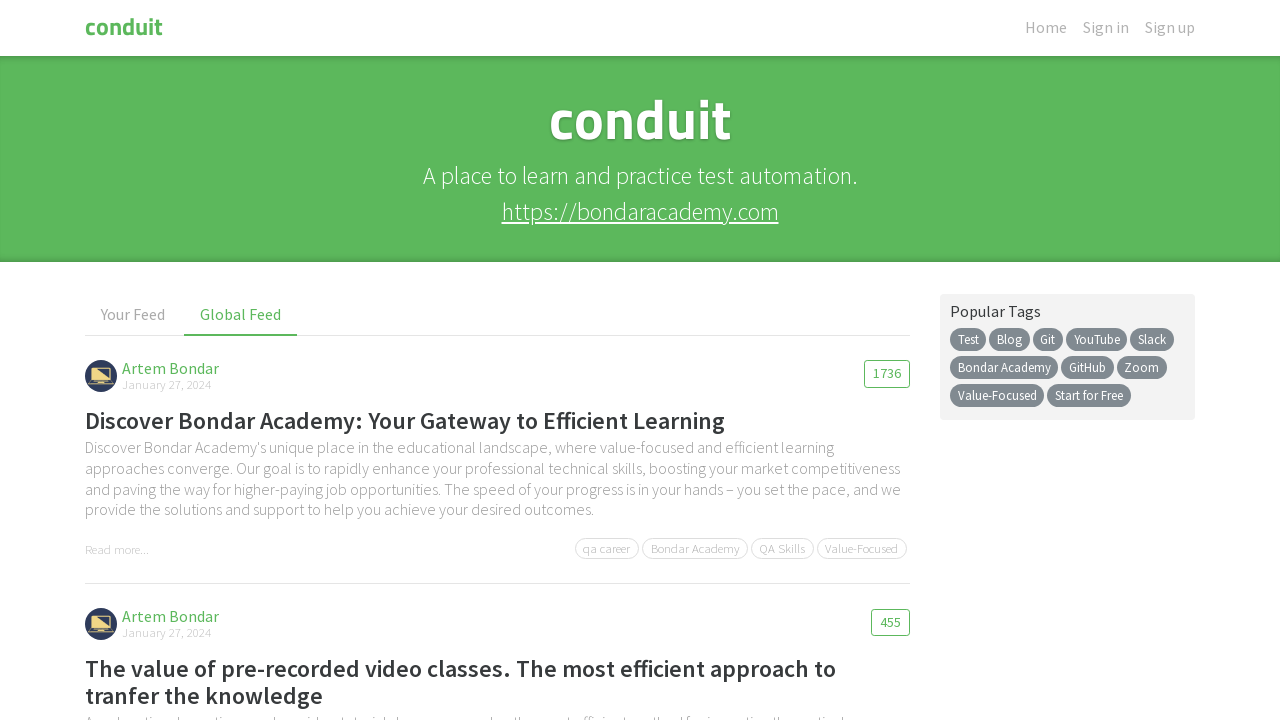

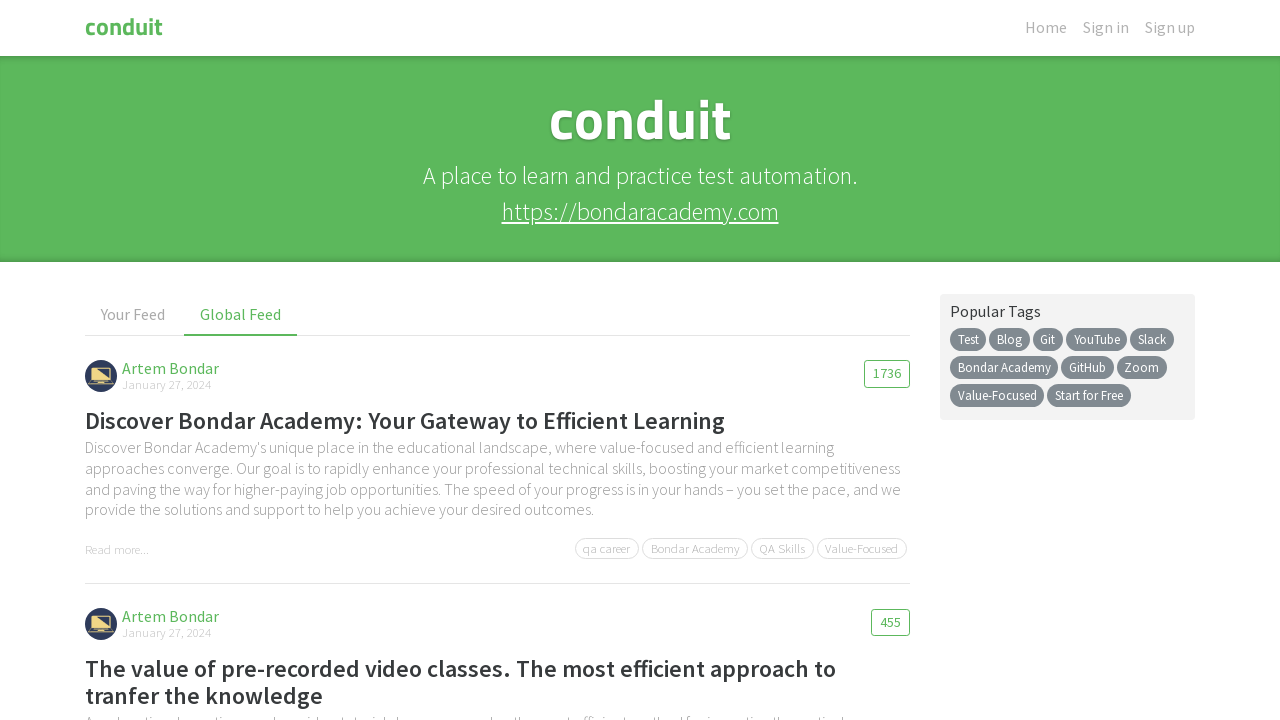